Automates the RPA Challenge by clicking the start button and filling out a series of form fields (first name, last name, company, role, address, email, phone) with test data, then submitting each form entry.

Starting URL: http://rpachallenge.com/

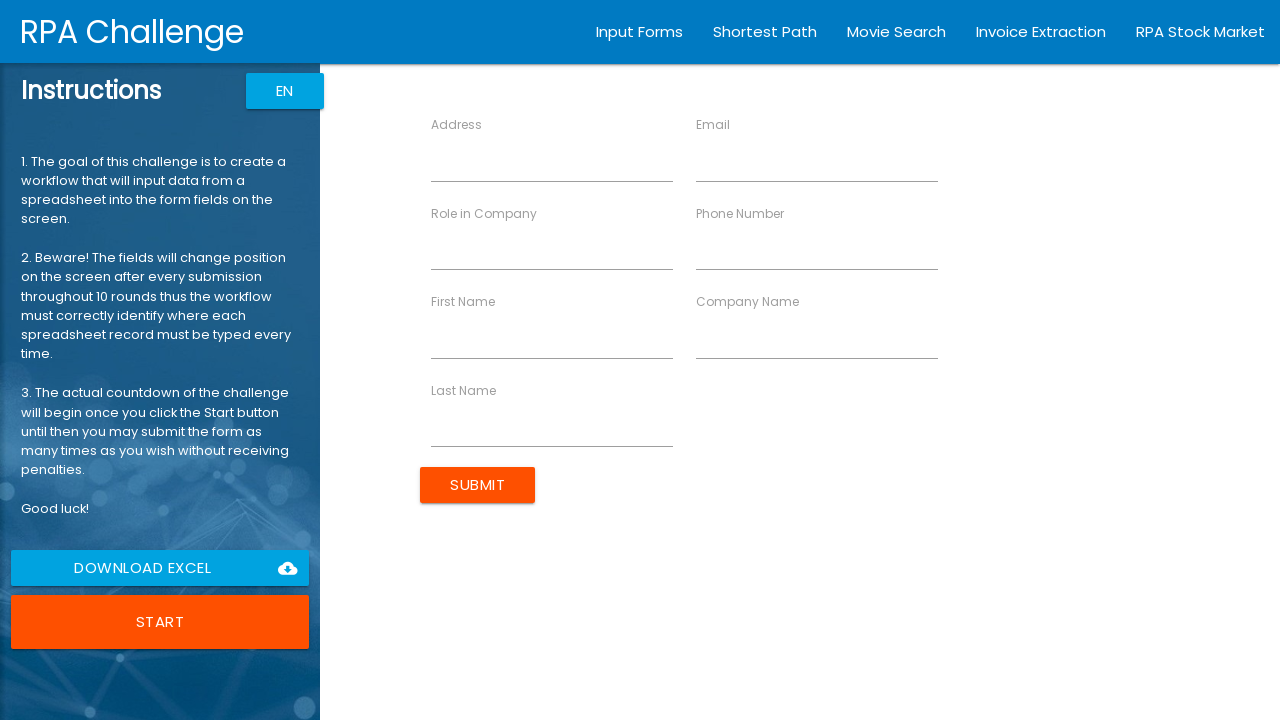

Clicked the Start button to begin the RPA Challenge at (160, 622) on xpath=//button[contains(text(), "Start")]
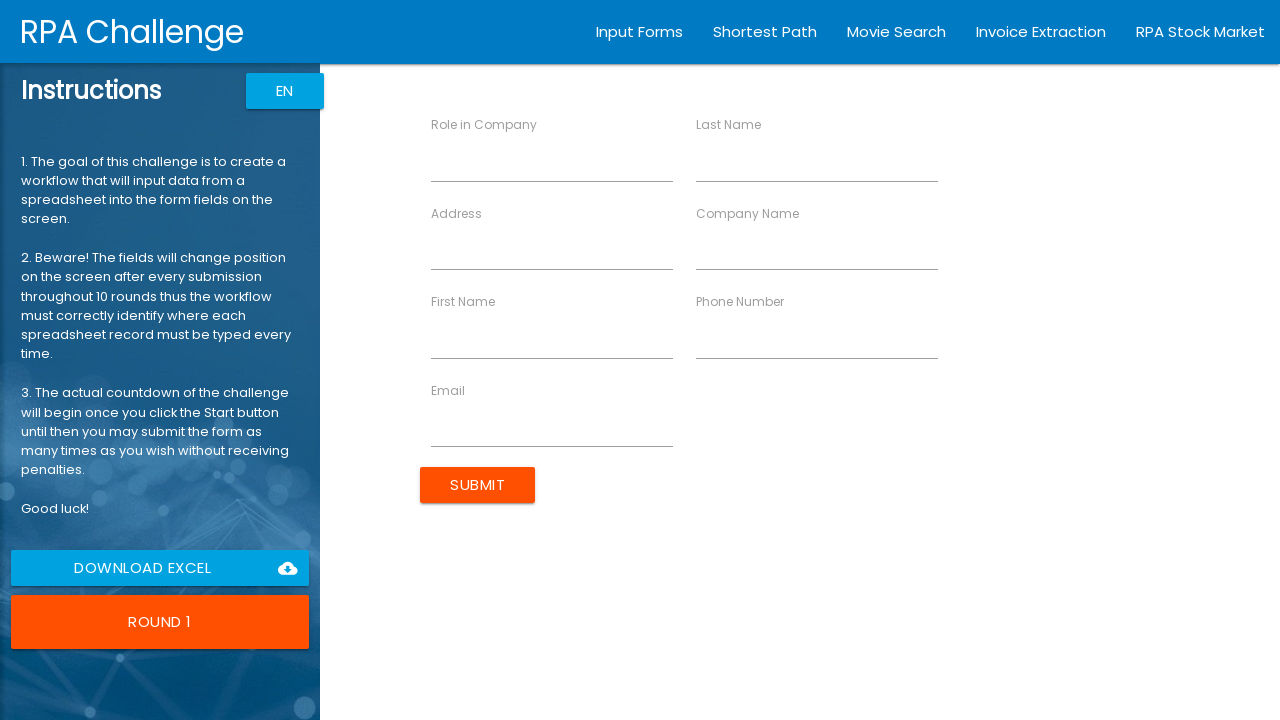

Filled first name field with 'John' on input[ng-reflect-name="labelFirstName"]
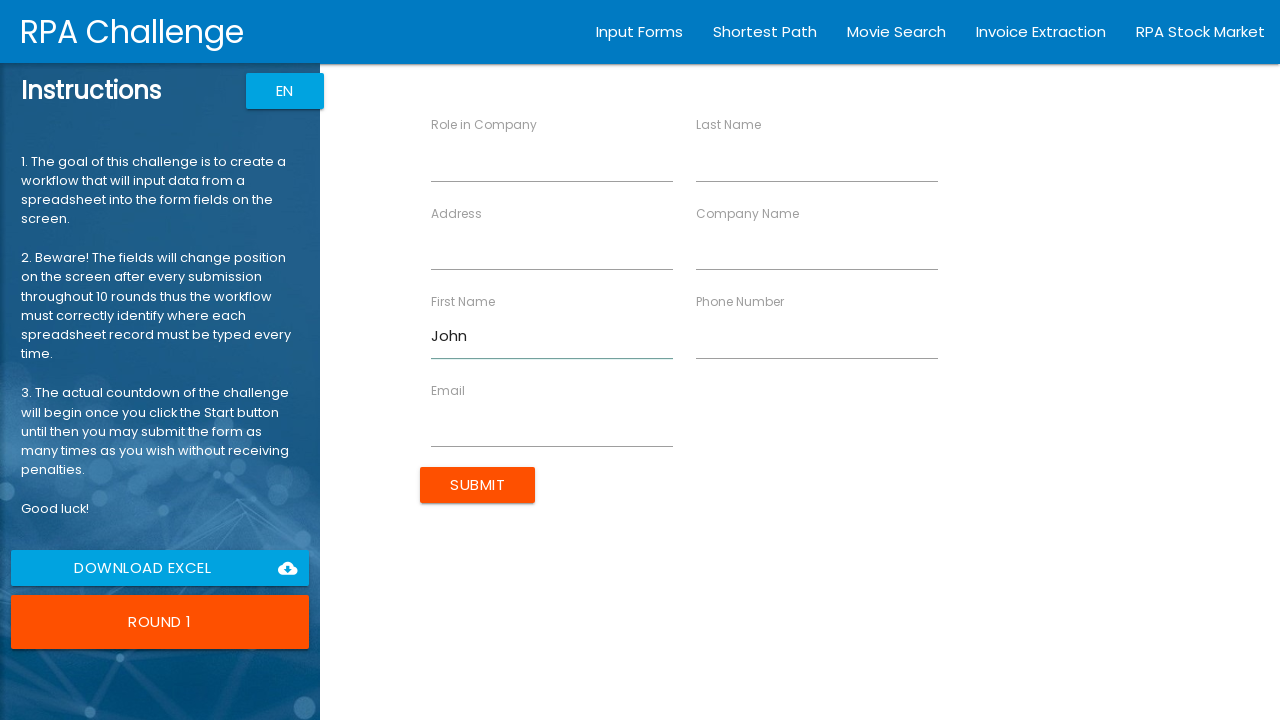

Filled last name field with 'Smith' on input[ng-reflect-name="labelLastName"]
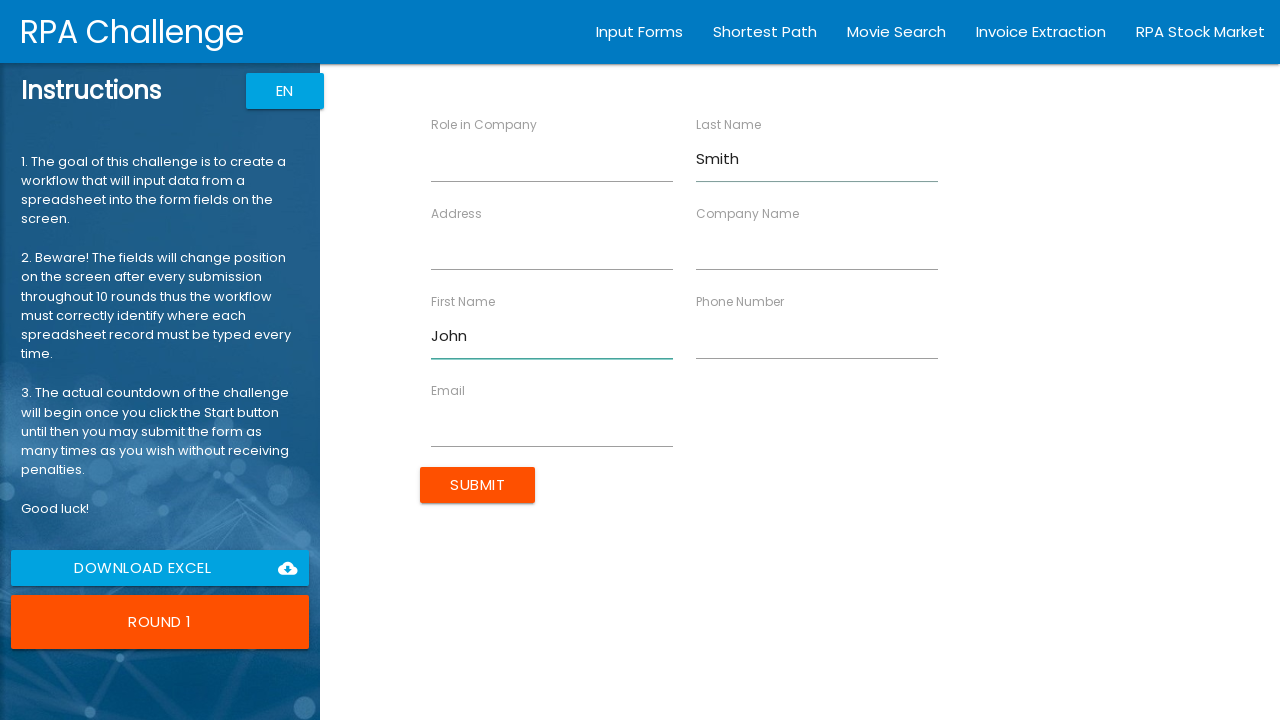

Filled company name field with 'Acme Corp' on input[ng-reflect-name="labelCompanyName"]
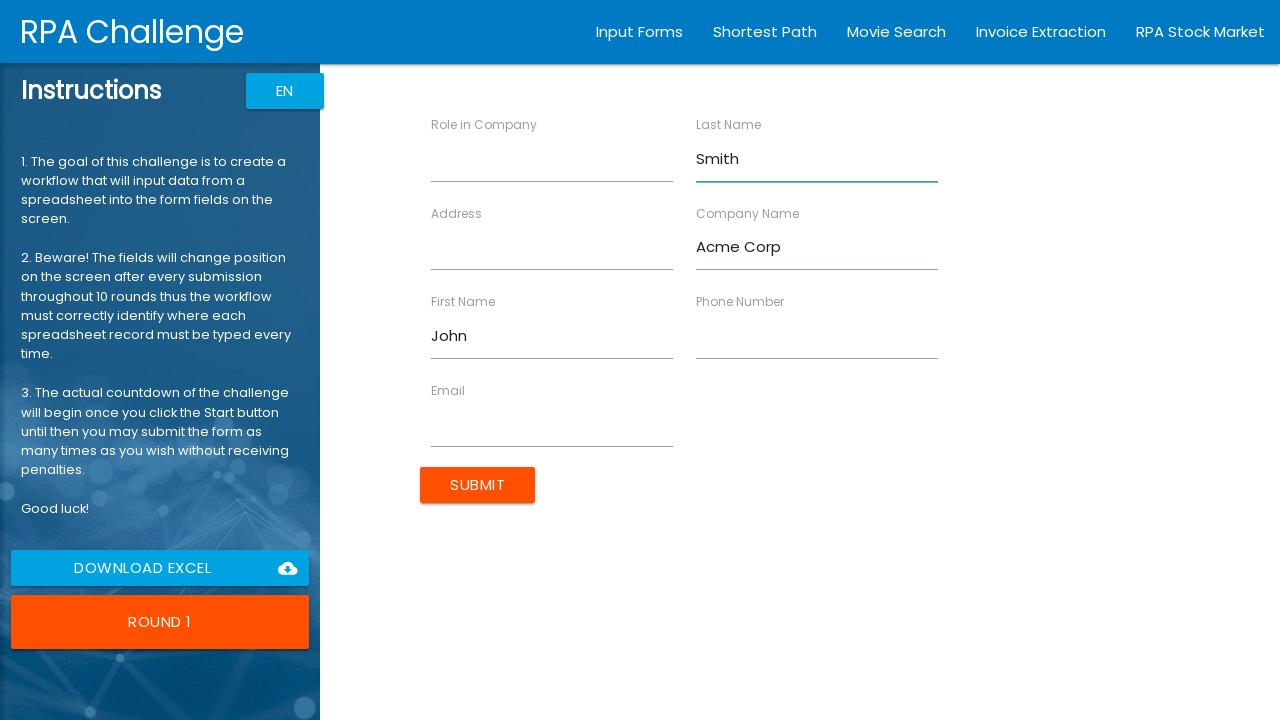

Filled role field with 'Developer' on input[ng-reflect-name="labelRole"]
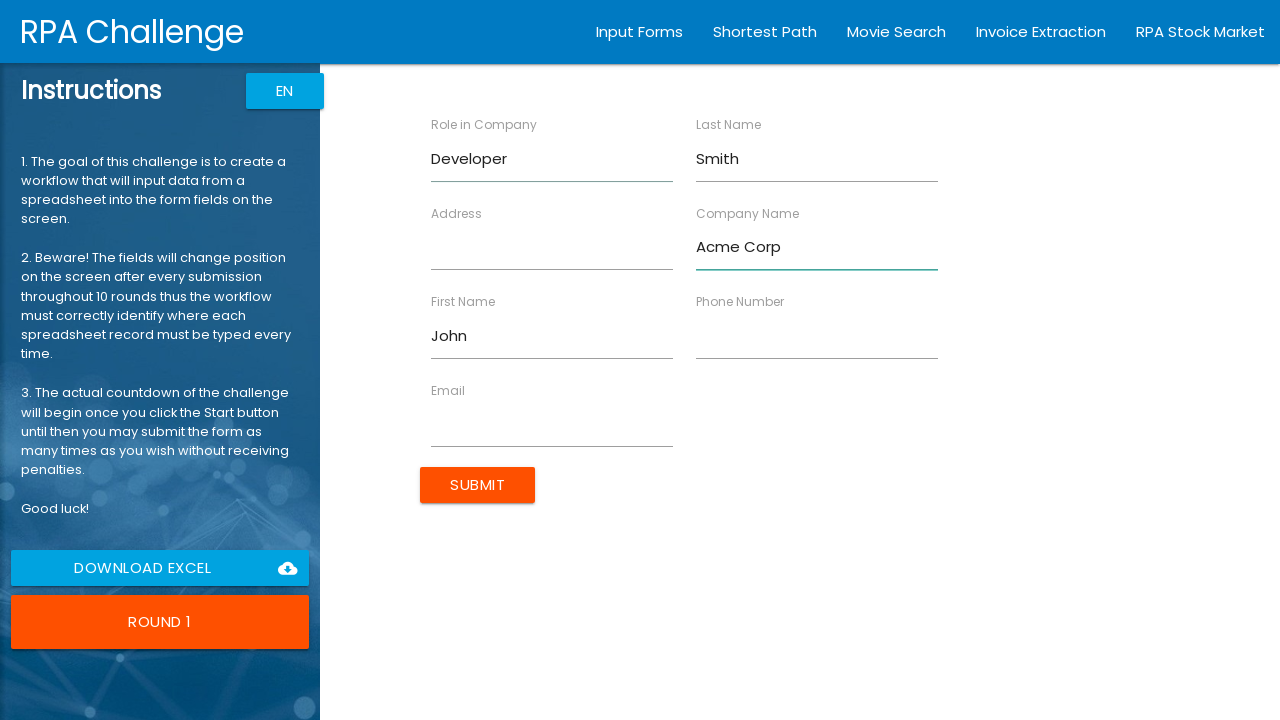

Filled address field with '123 Main St' on input[ng-reflect-name="labelAddress"]
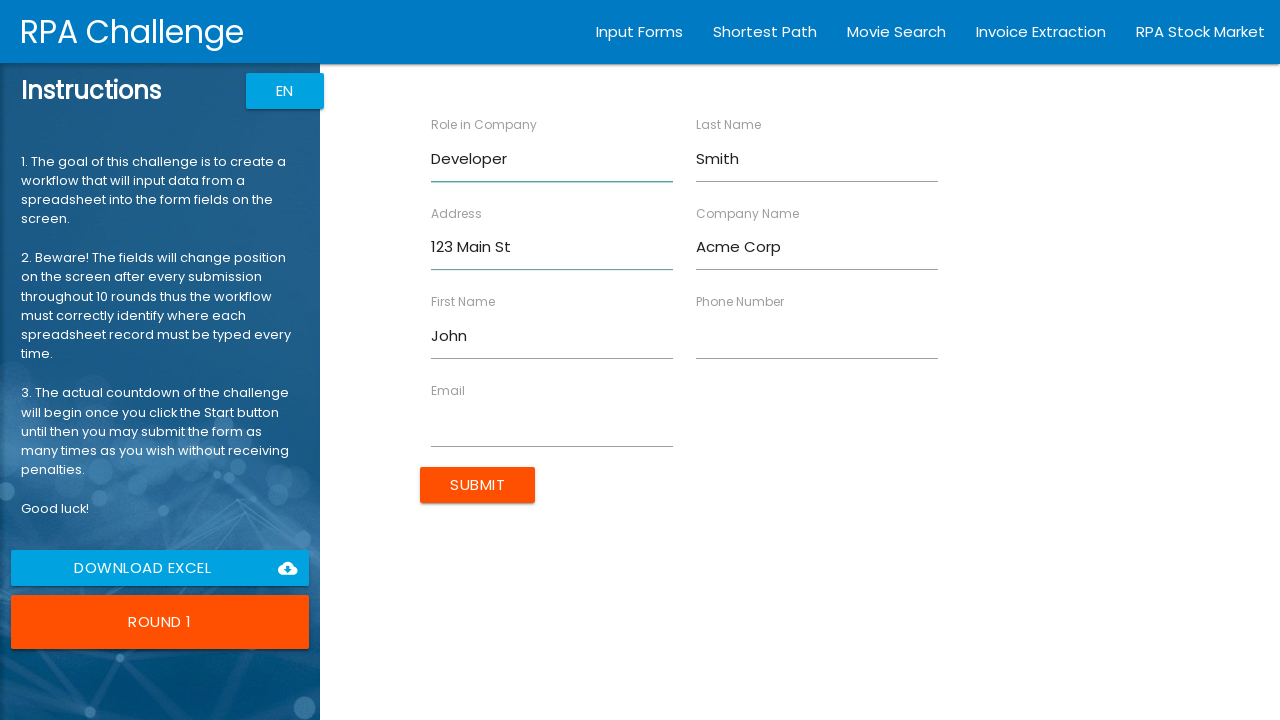

Filled email field with 'john.smith@example.com' on input[ng-reflect-name="labelEmail"]
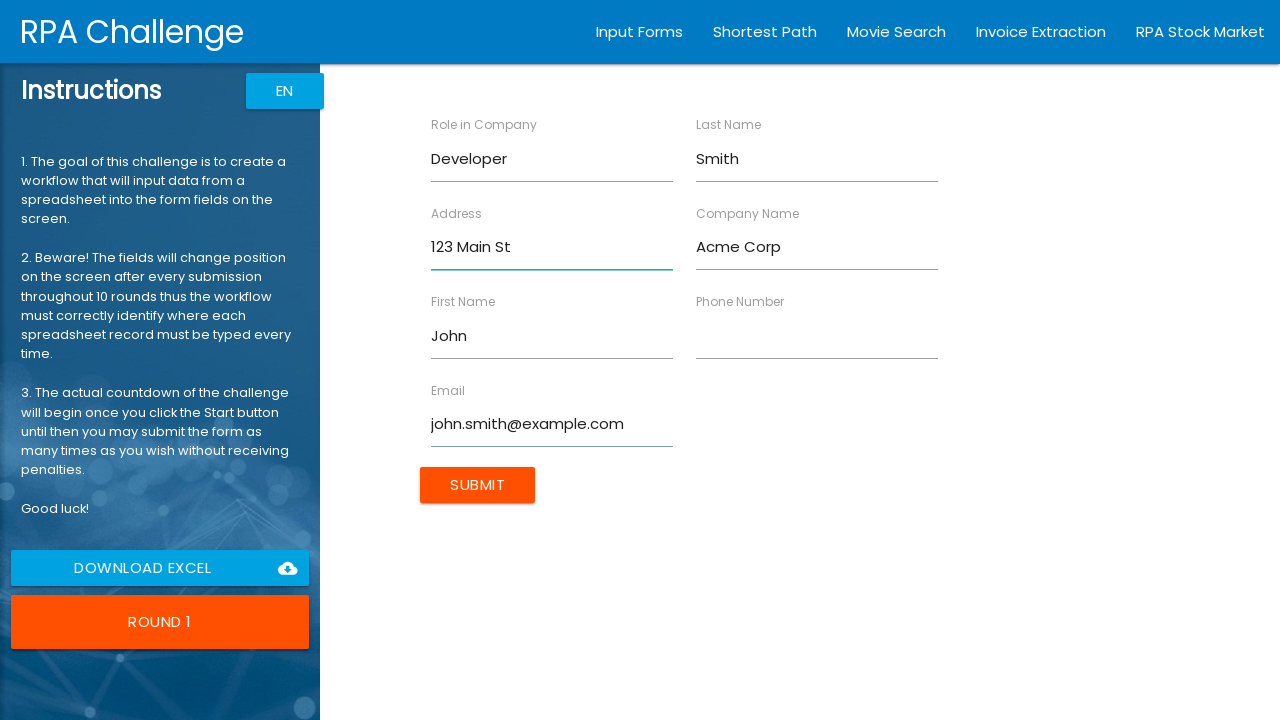

Filled phone field with '5551234567' on input[ng-reflect-name="labelPhone"]
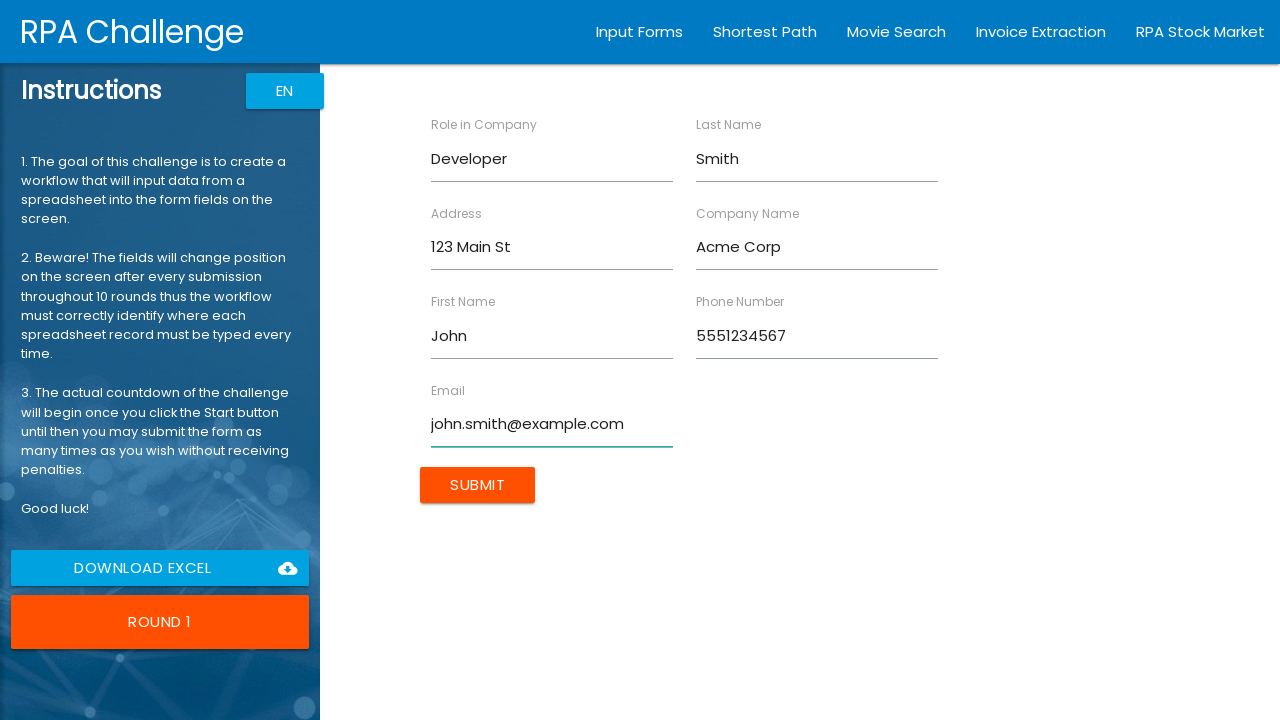

Submitted form entry for John Smith at (478, 485) on input[value="Submit"]
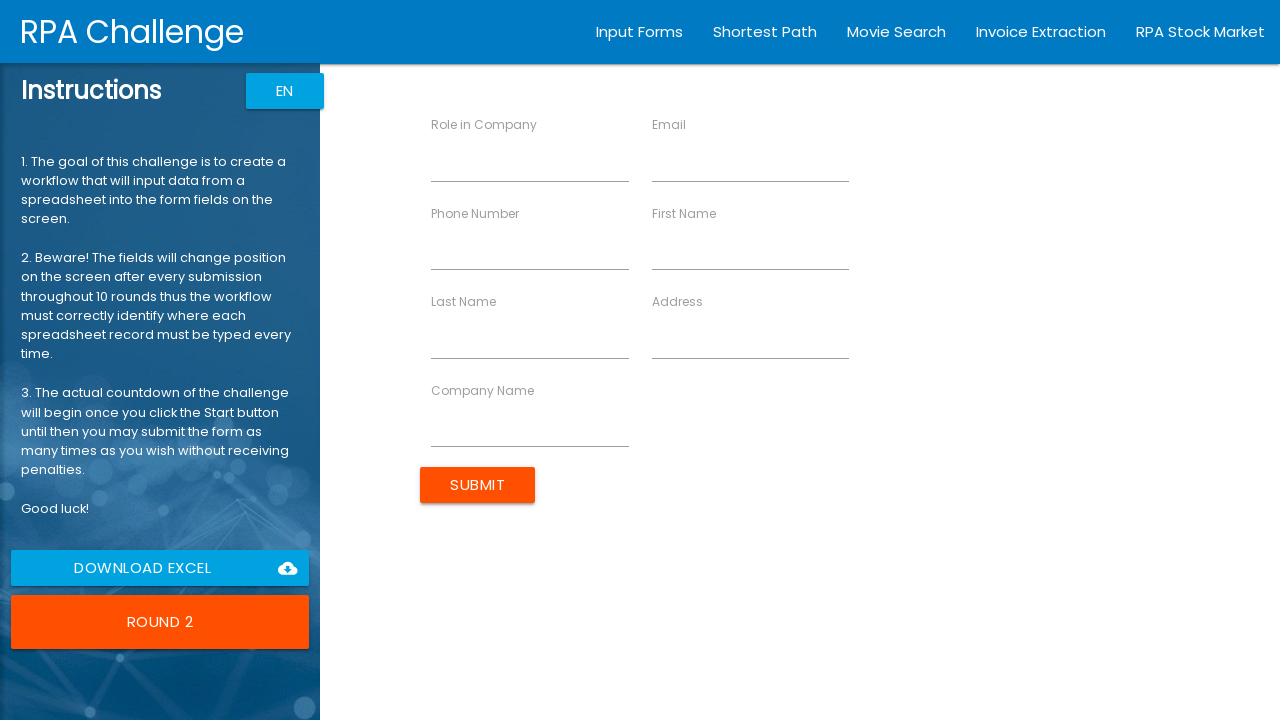

Waited for form to reset after submission
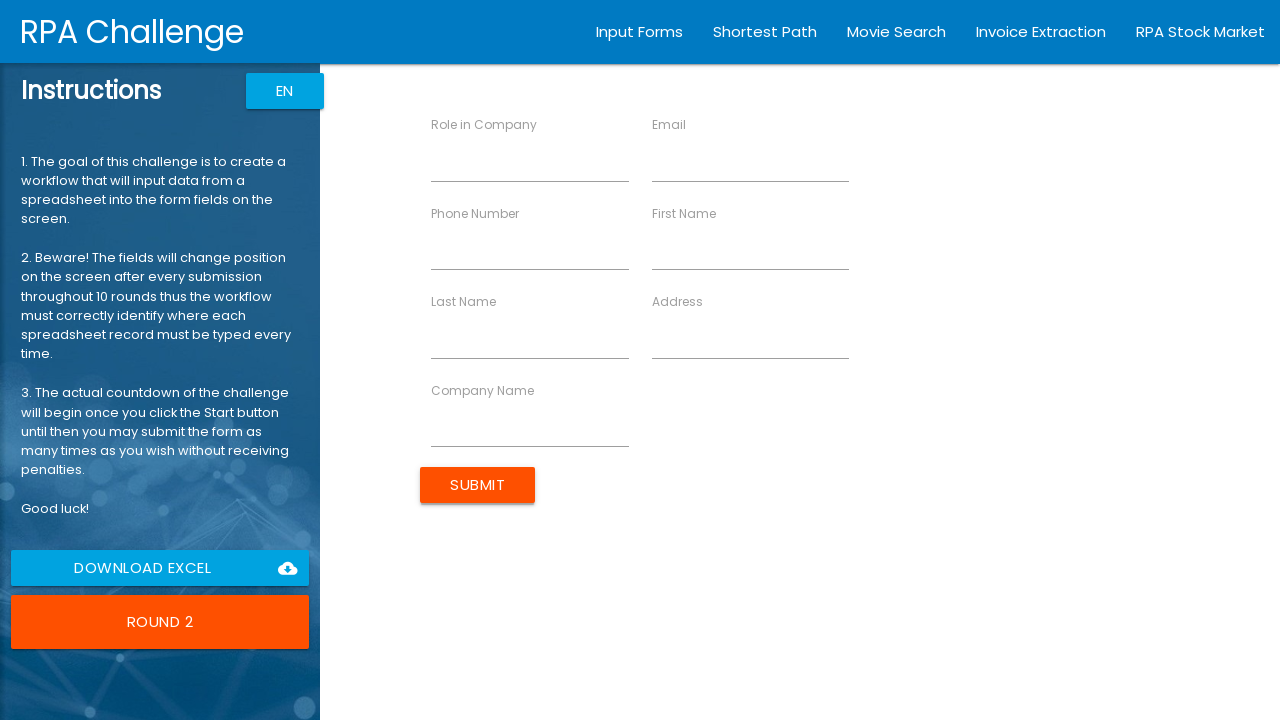

Filled first name field with 'Sarah' on input[ng-reflect-name="labelFirstName"]
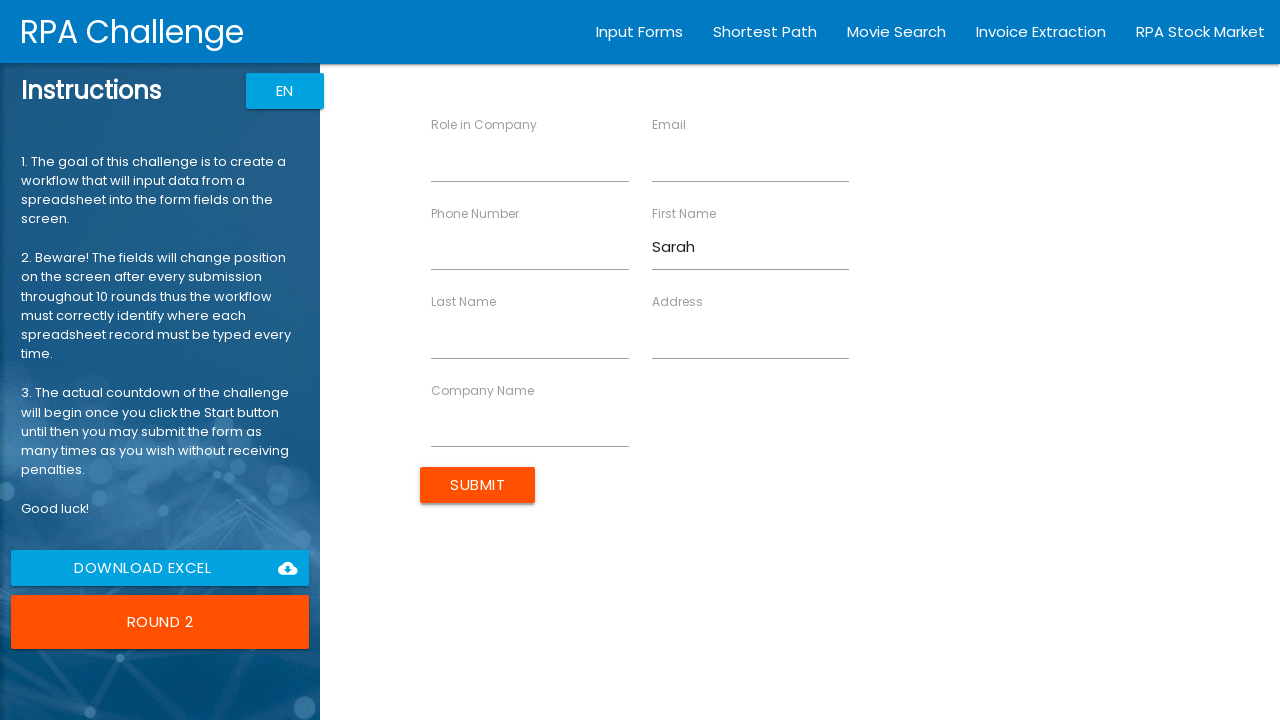

Filled last name field with 'Johnson' on input[ng-reflect-name="labelLastName"]
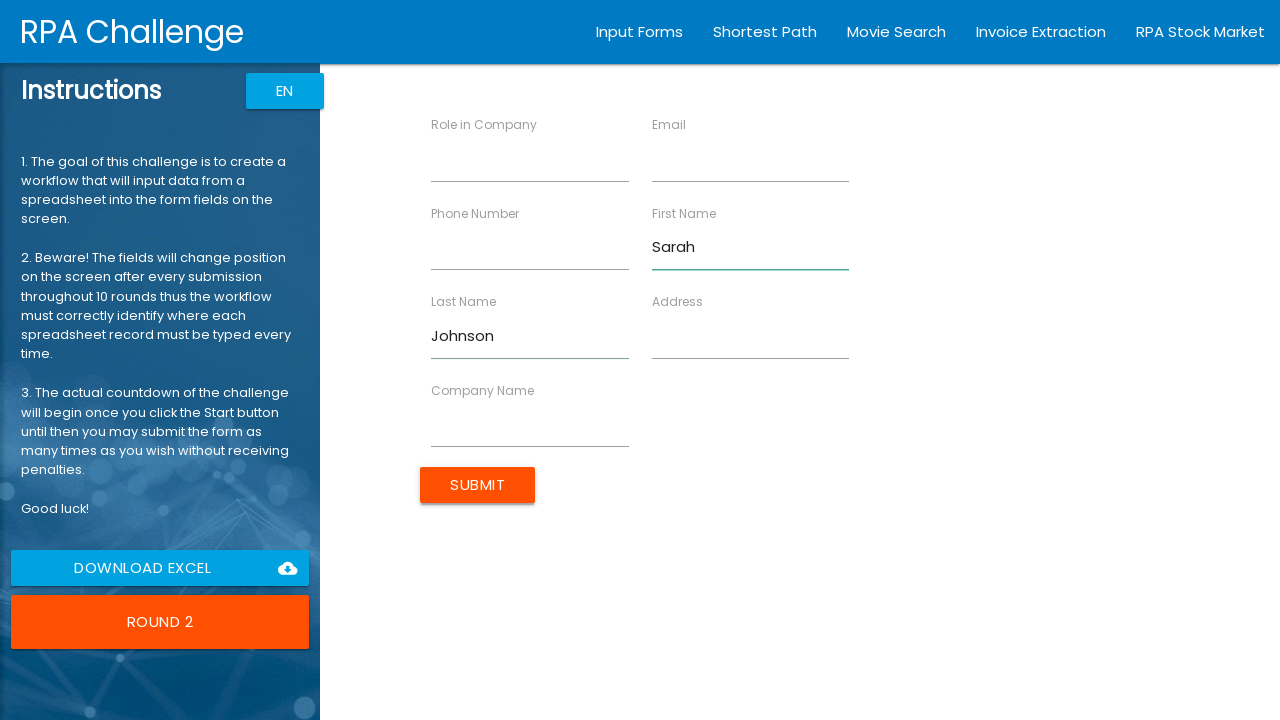

Filled company name field with 'Tech Inc' on input[ng-reflect-name="labelCompanyName"]
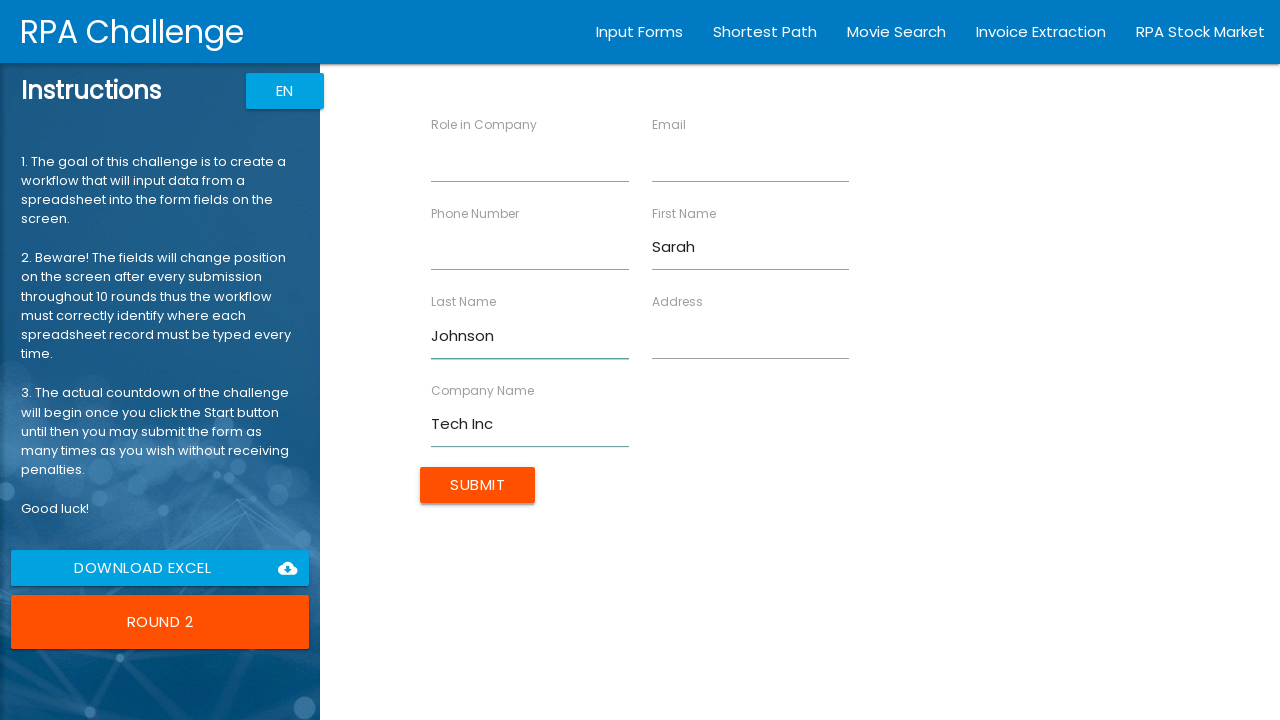

Filled role field with 'Manager' on input[ng-reflect-name="labelRole"]
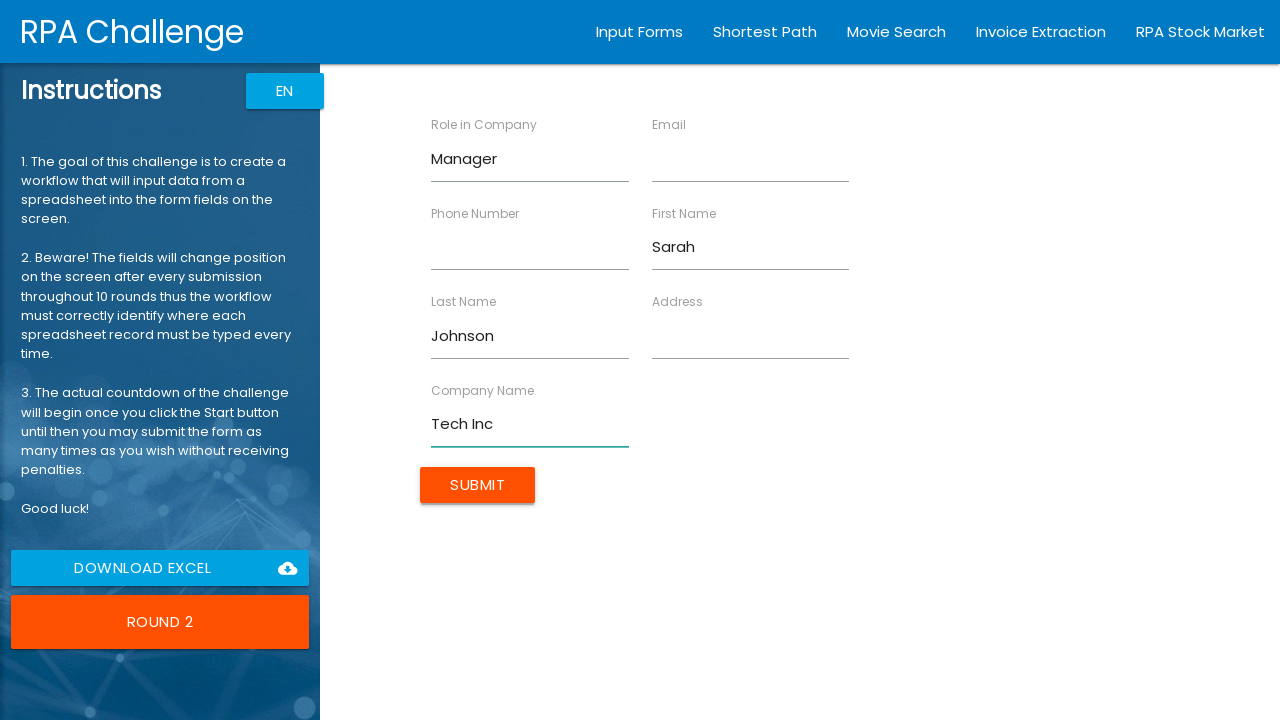

Filled address field with '456 Oak Ave' on input[ng-reflect-name="labelAddress"]
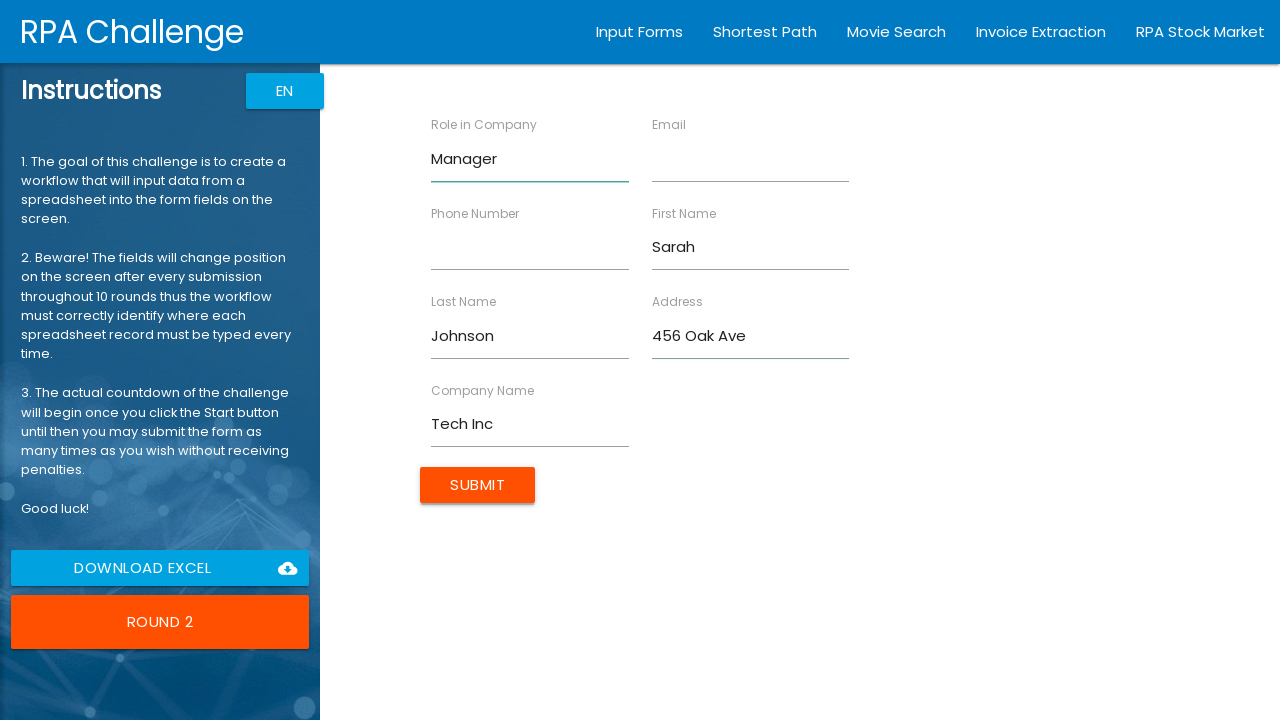

Filled email field with 'sarah.j@example.com' on input[ng-reflect-name="labelEmail"]
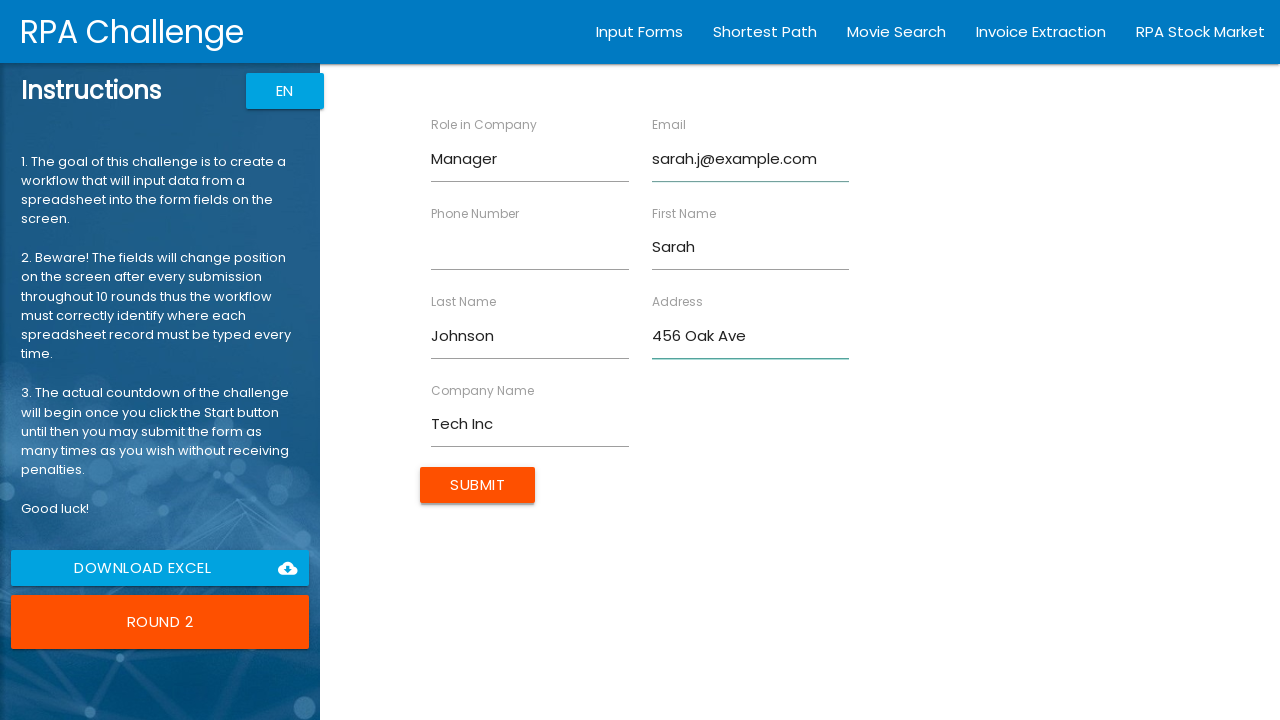

Filled phone field with '5559876543' on input[ng-reflect-name="labelPhone"]
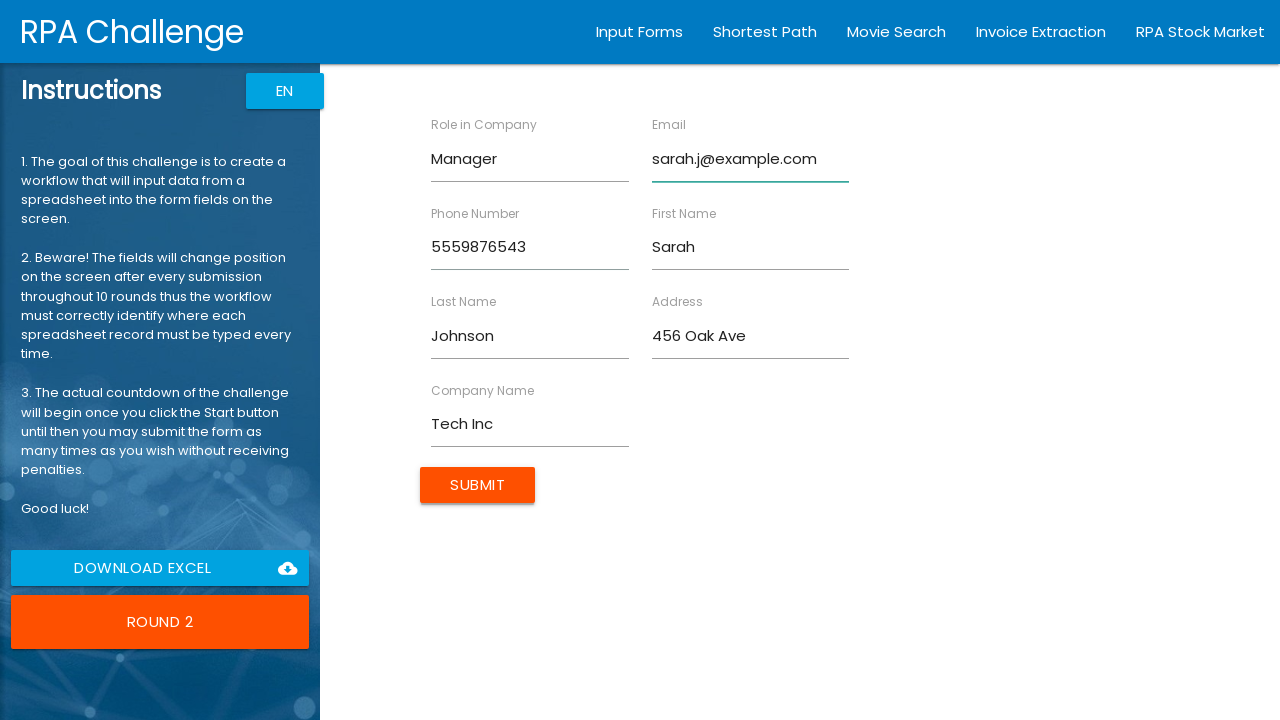

Submitted form entry for Sarah Johnson at (478, 485) on input[value="Submit"]
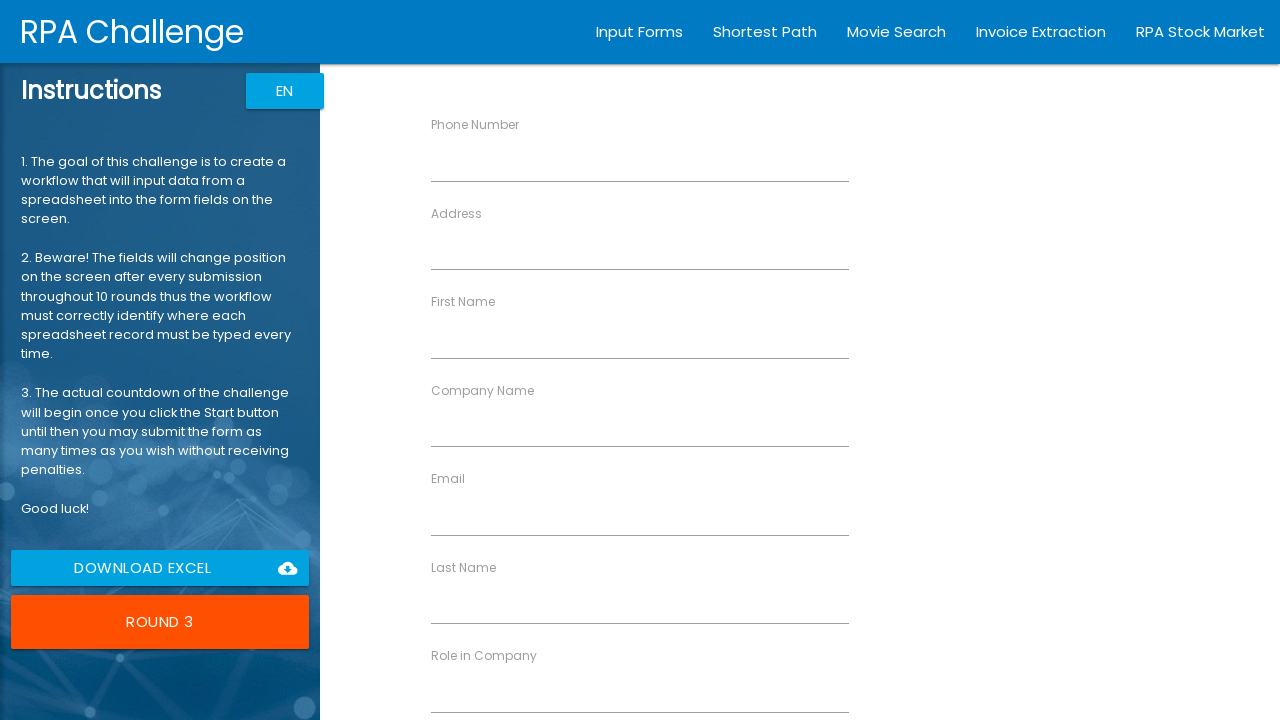

Waited for form to reset after submission
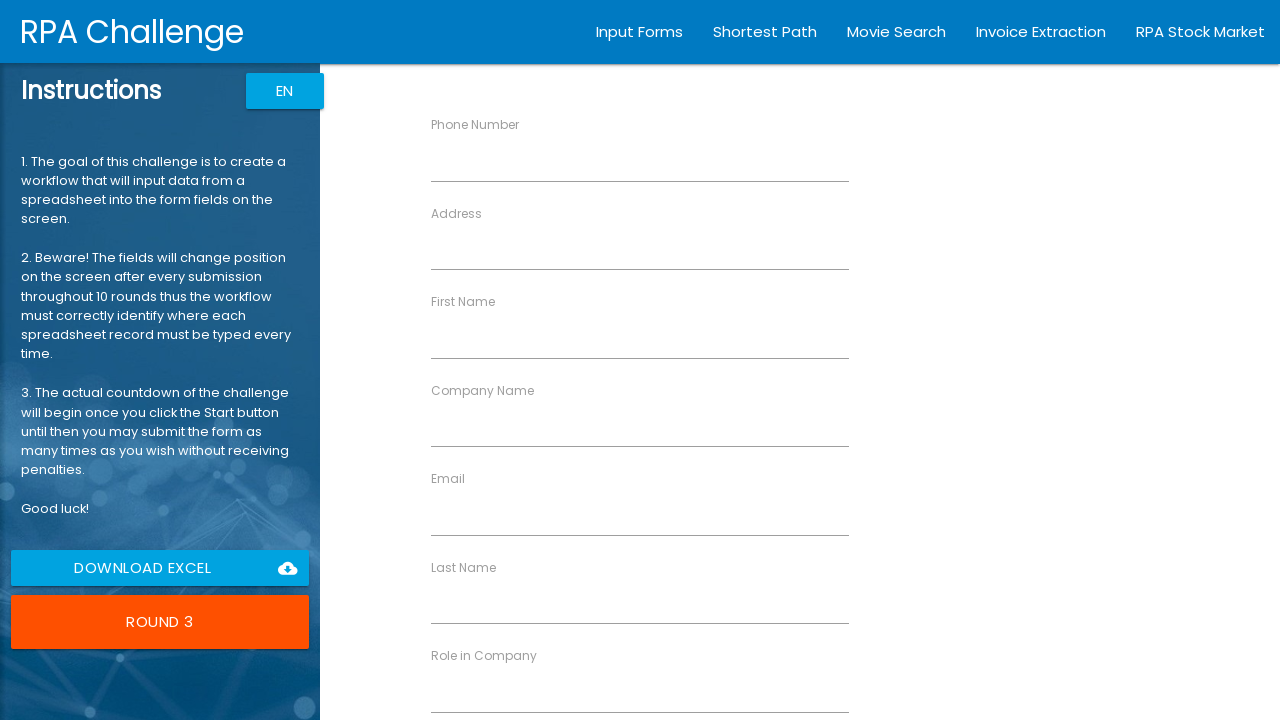

Filled first name field with 'Michael' on input[ng-reflect-name="labelFirstName"]
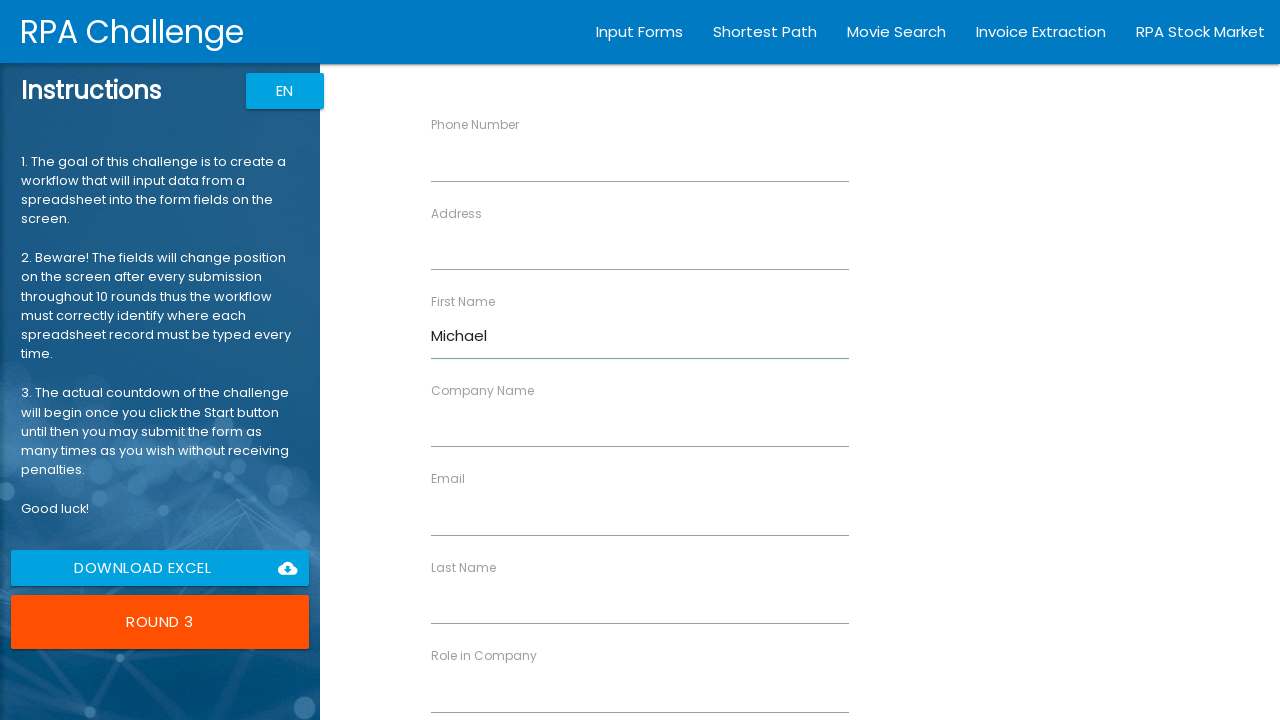

Filled last name field with 'Williams' on input[ng-reflect-name="labelLastName"]
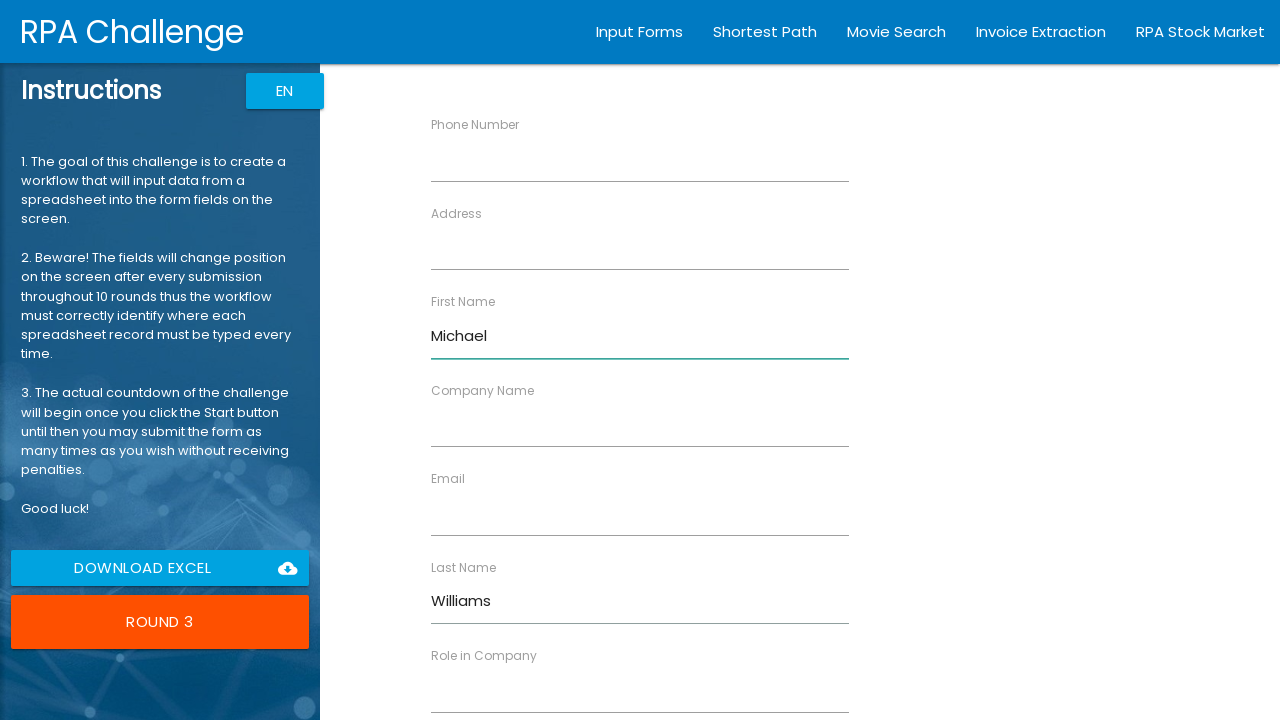

Filled company name field with 'Global Solutions' on input[ng-reflect-name="labelCompanyName"]
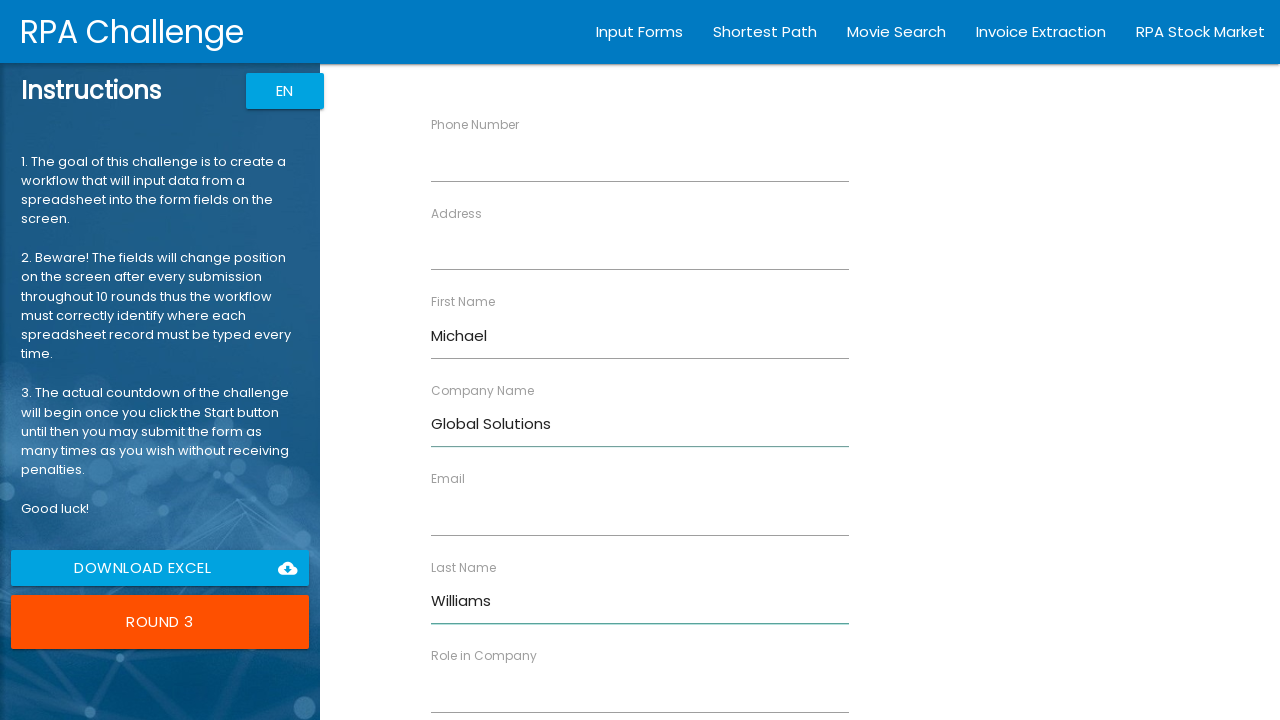

Filled role field with 'Analyst' on input[ng-reflect-name="labelRole"]
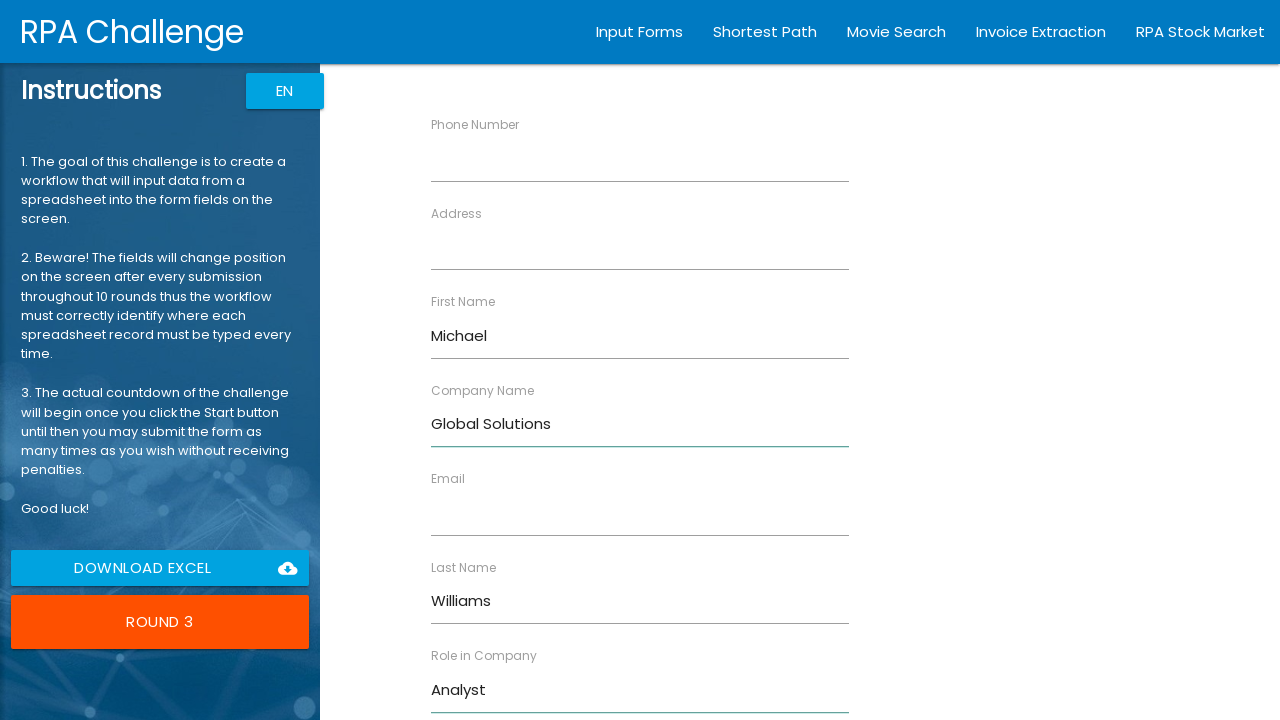

Filled address field with '789 Pine Rd' on input[ng-reflect-name="labelAddress"]
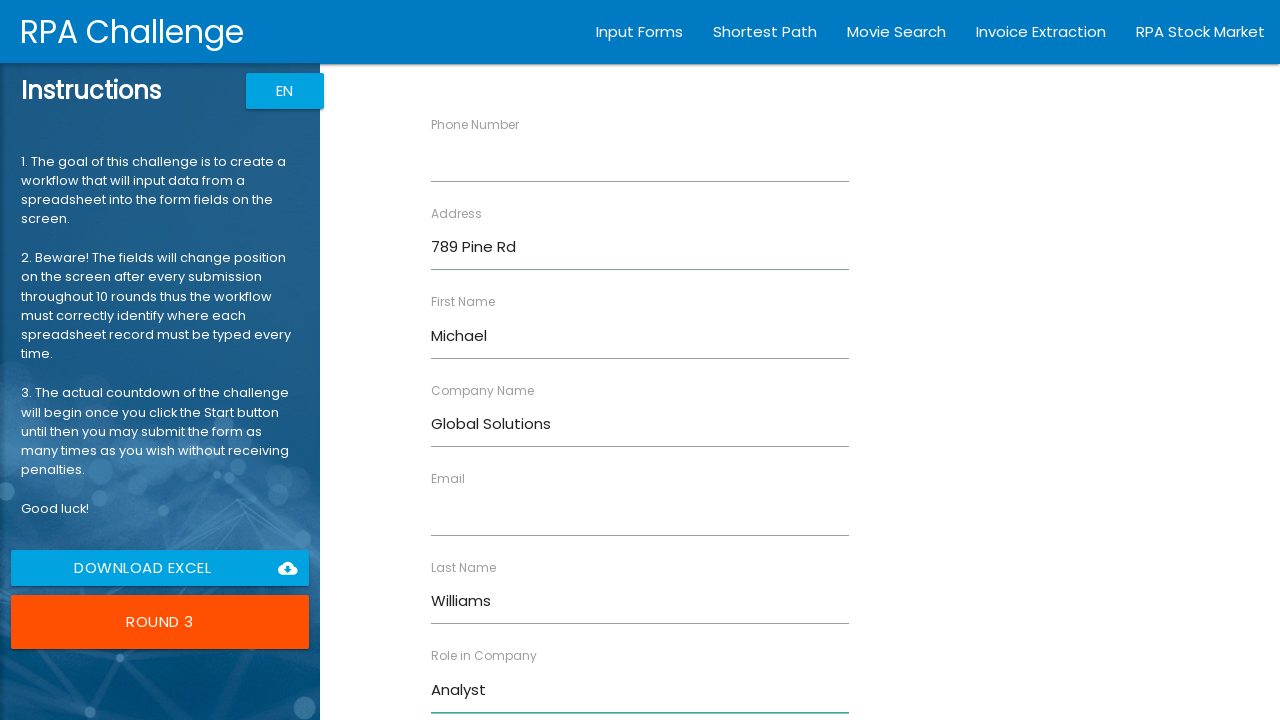

Filled email field with 'm.williams@example.com' on input[ng-reflect-name="labelEmail"]
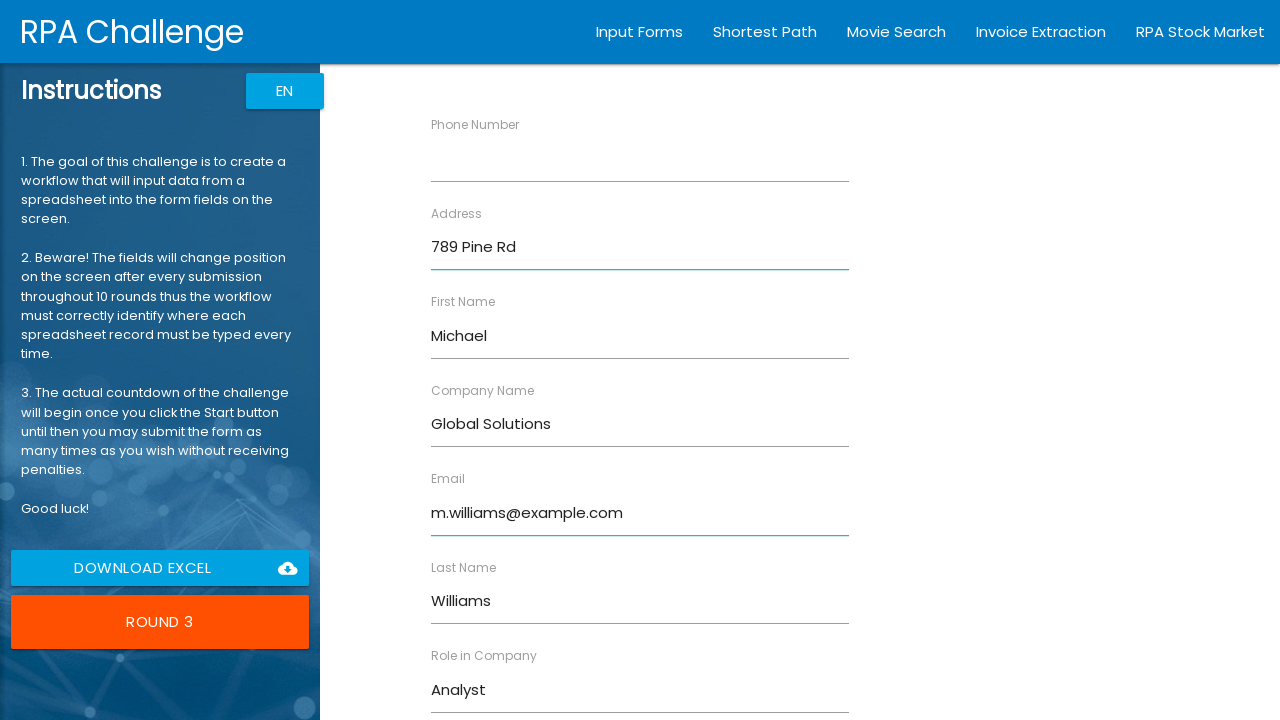

Filled phone field with '5552468135' on input[ng-reflect-name="labelPhone"]
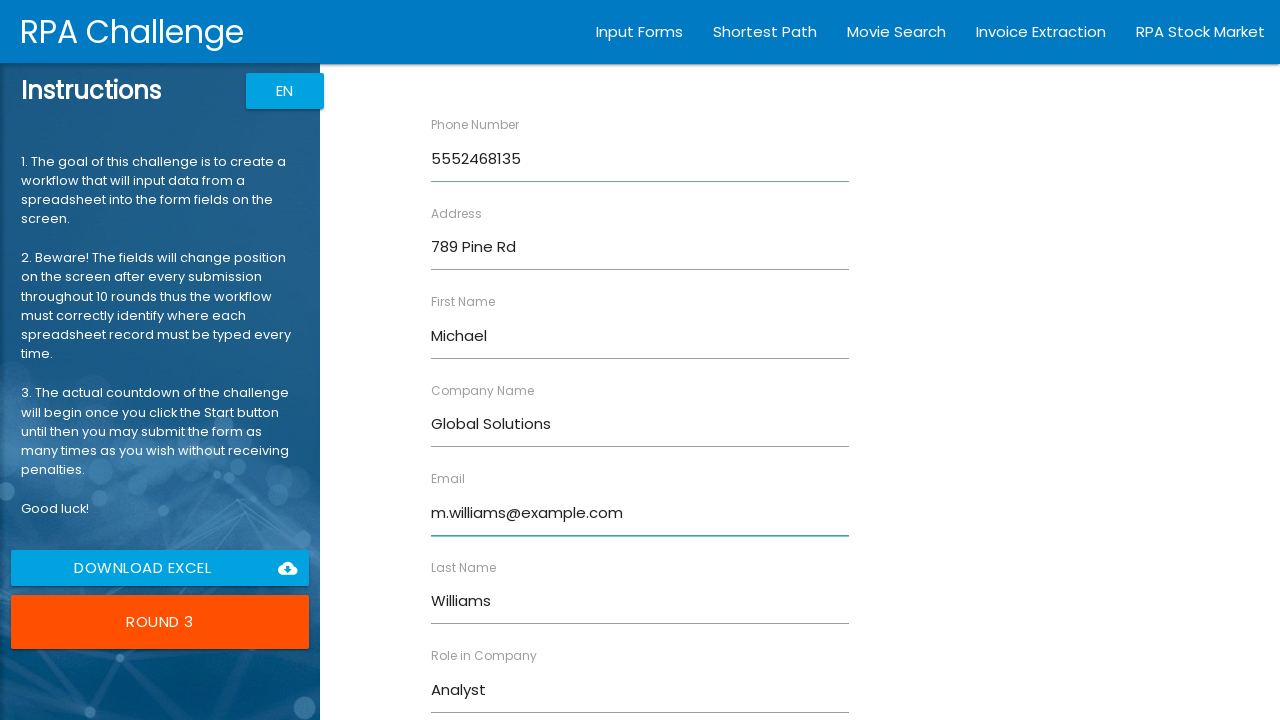

Submitted form entry for Michael Williams at (478, 688) on input[value="Submit"]
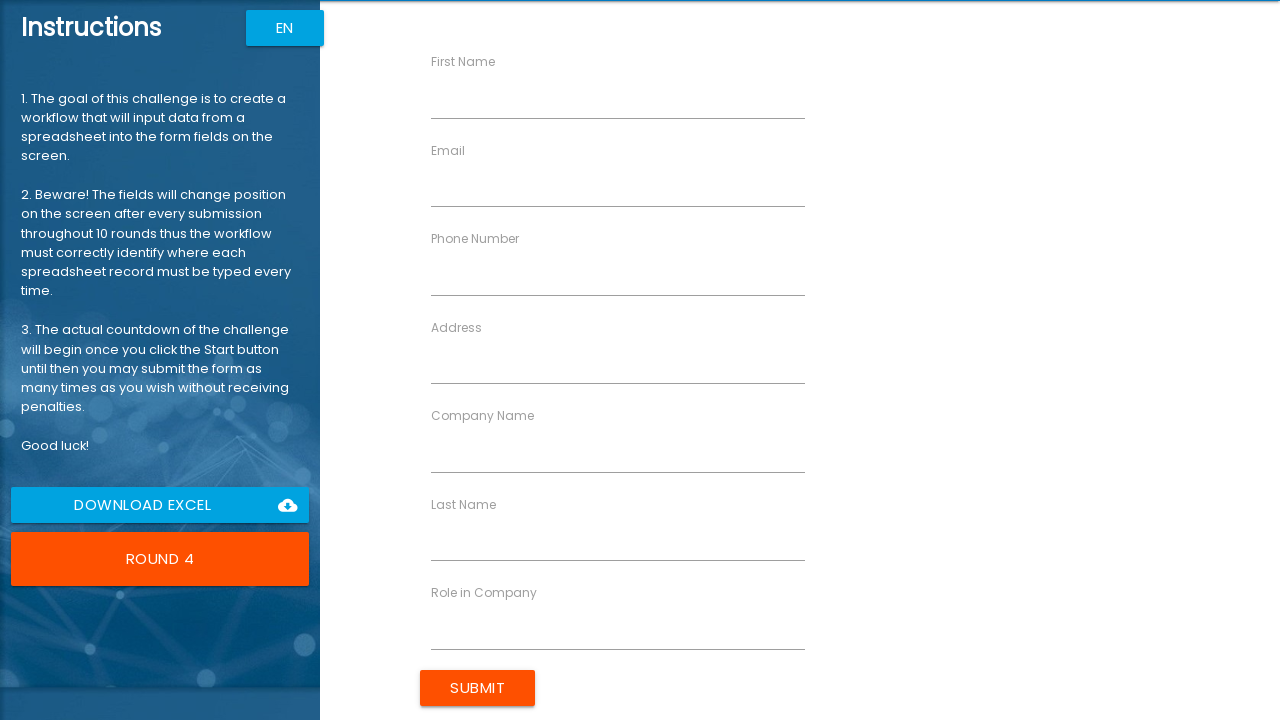

Waited for form to reset after submission
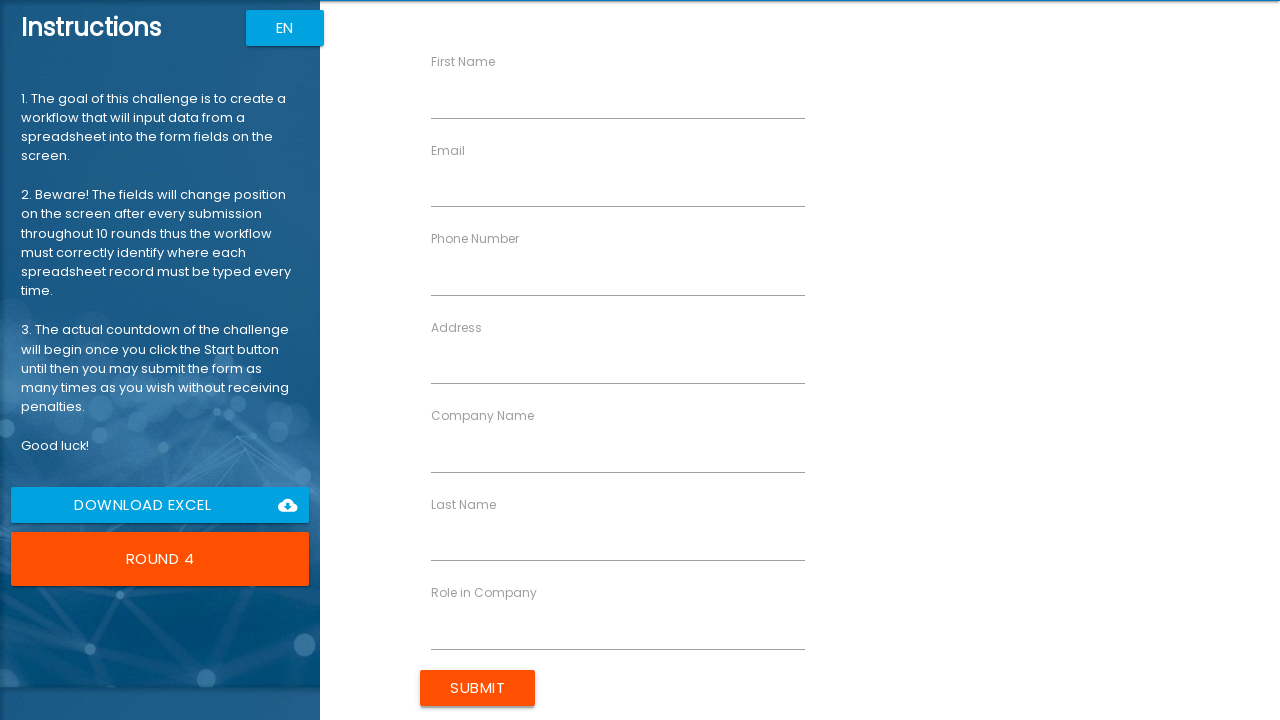

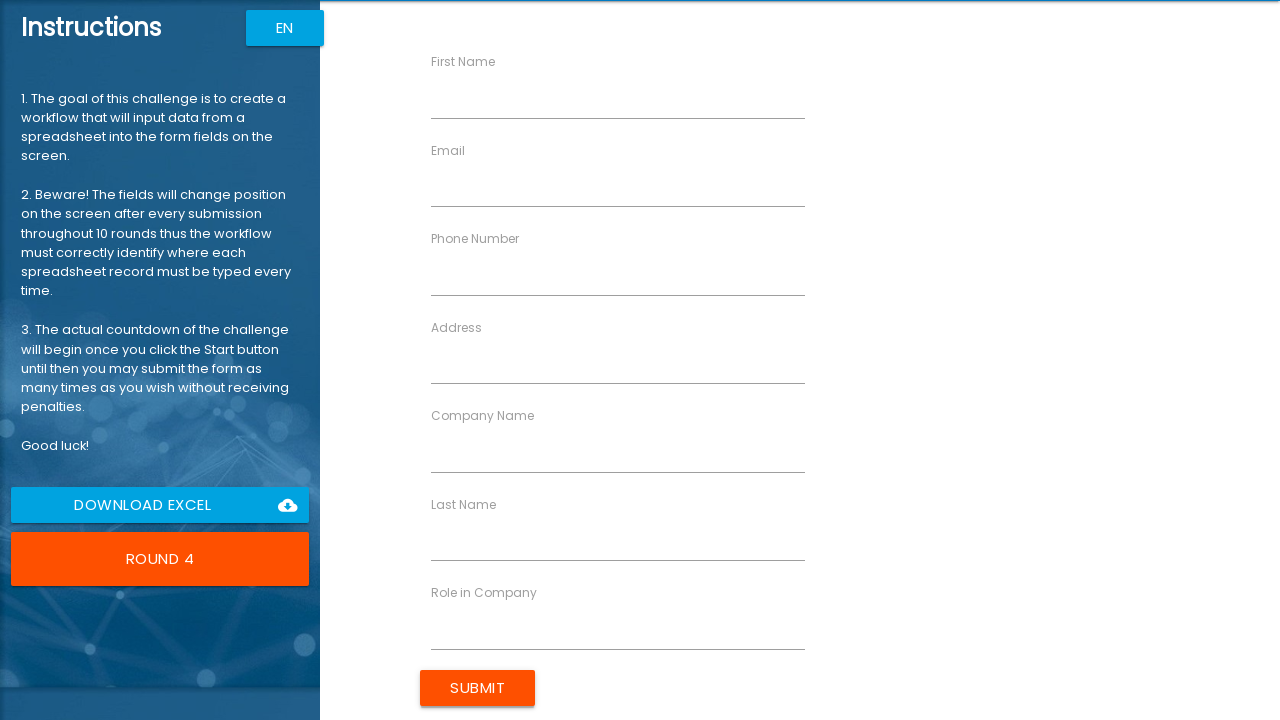